Navigates to the Automation Testing Material blog website

Starting URL: https://automationtestingmaterial.blogspot.in/

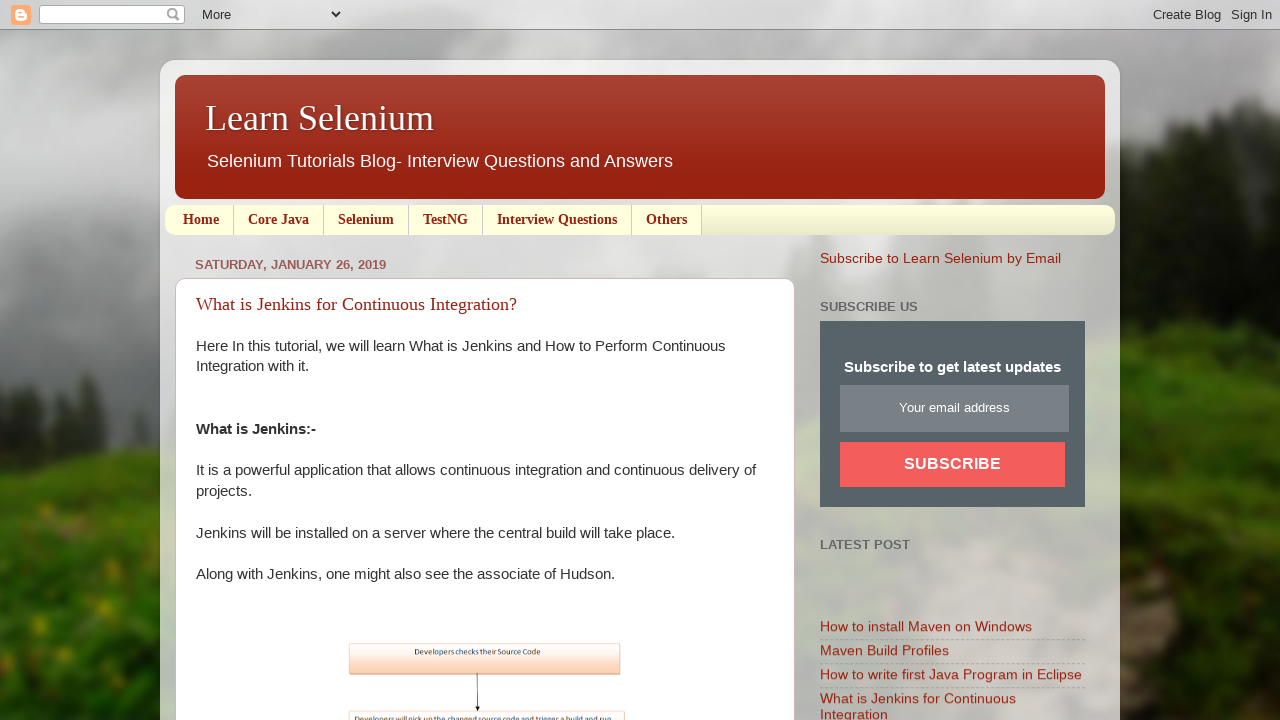

Navigated to Automation Testing Material blog website
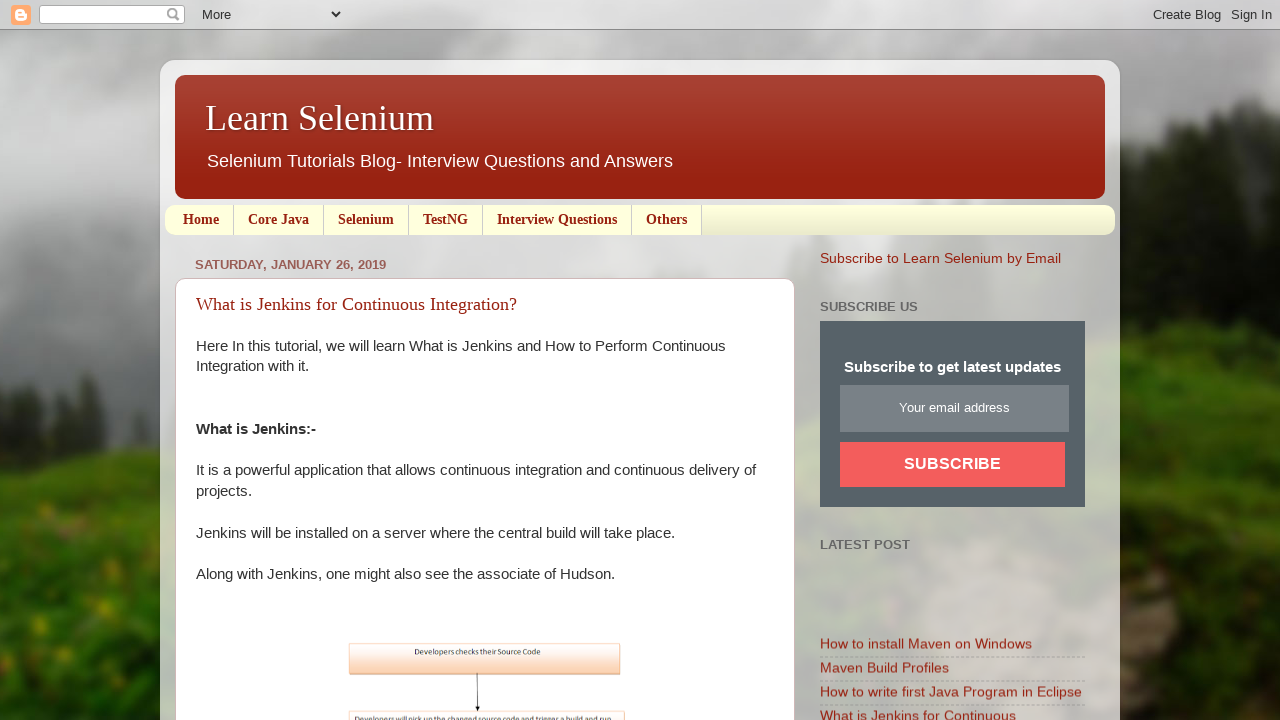

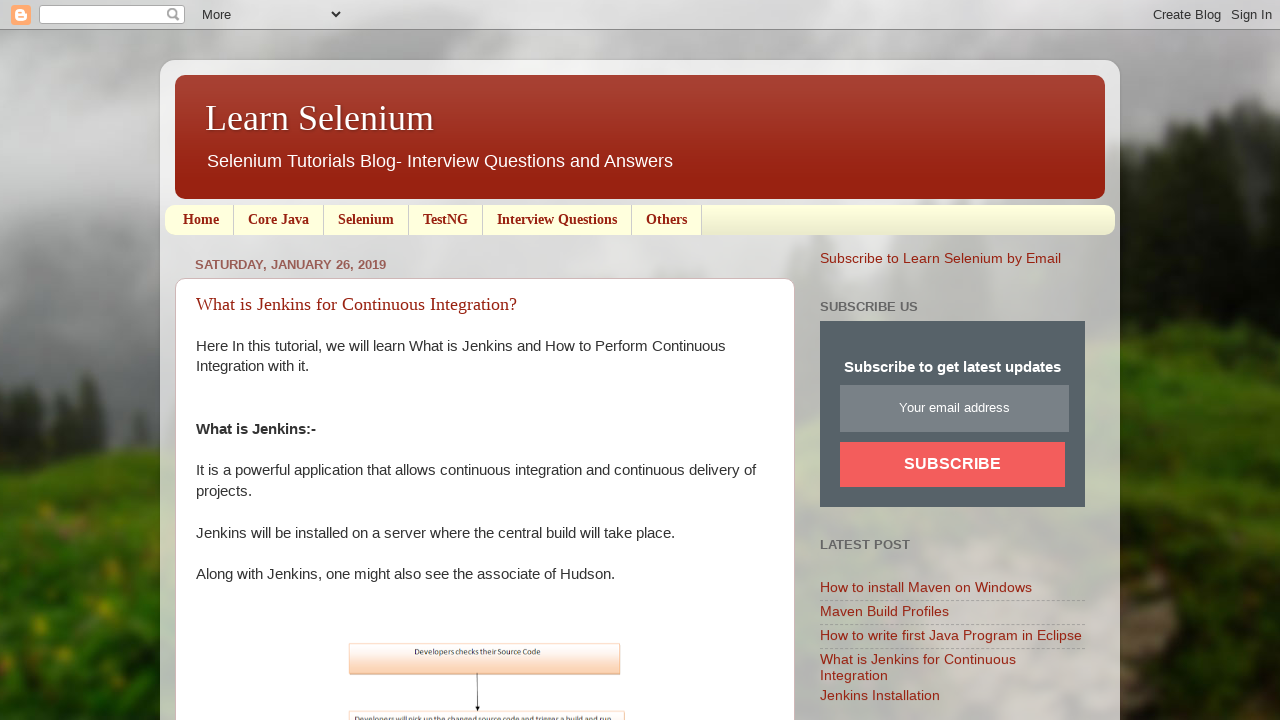